Tests navigation through multiple pages from a sitemap by clicking various links and navigating back

Starting URL: https://www.getcalley.com/page-sitemap.xml

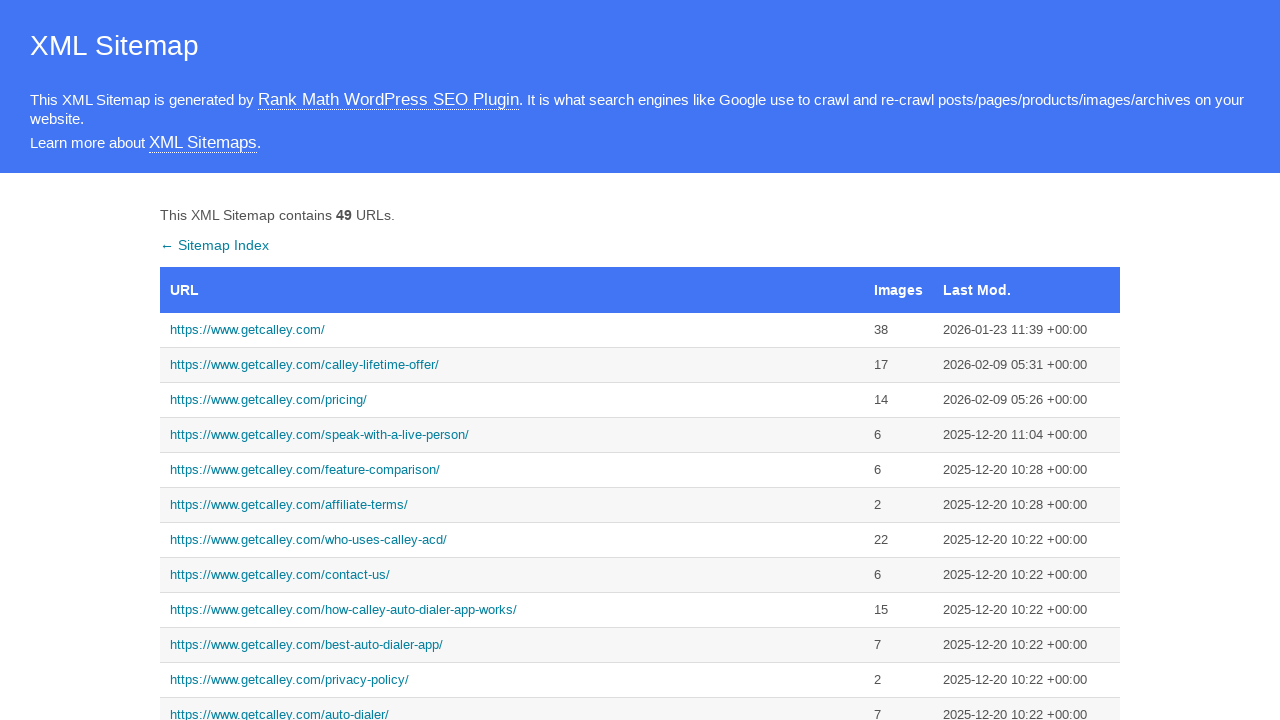

Clicked on homepage link from sitemap at (512, 330) on xpath=//a[text()='https://www.getcalley.com/']
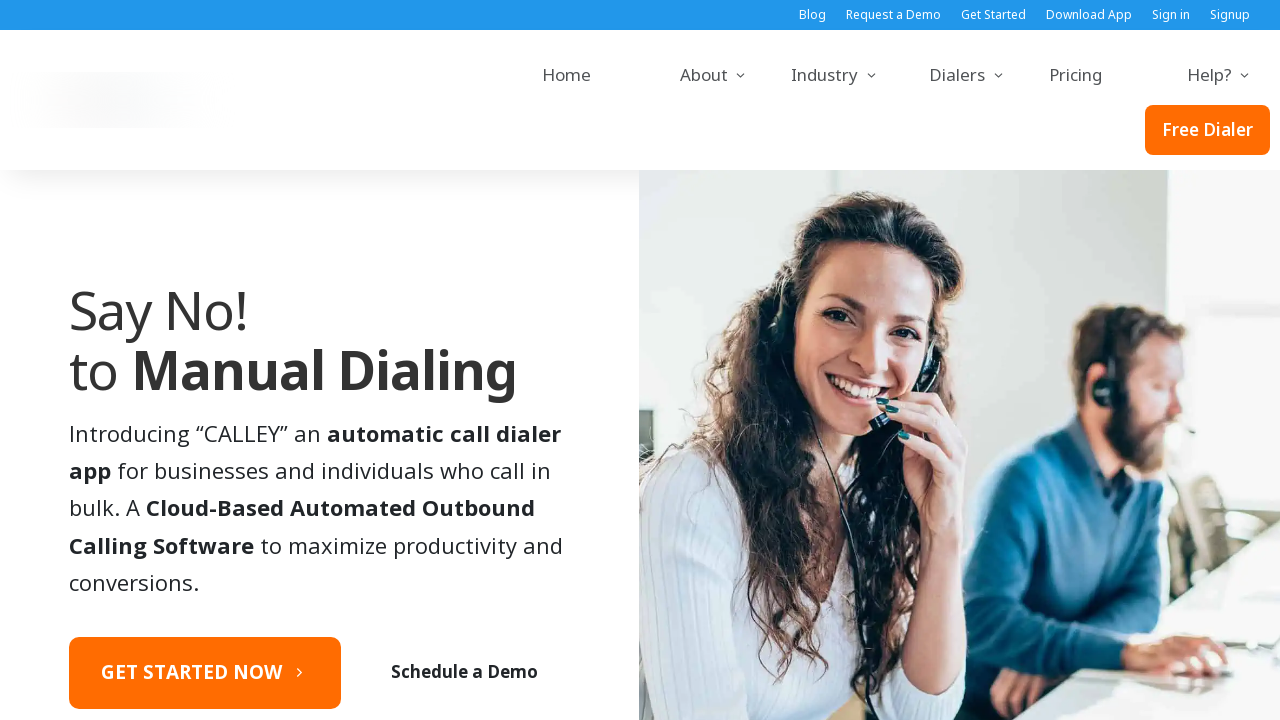

Homepage loaded and network idle
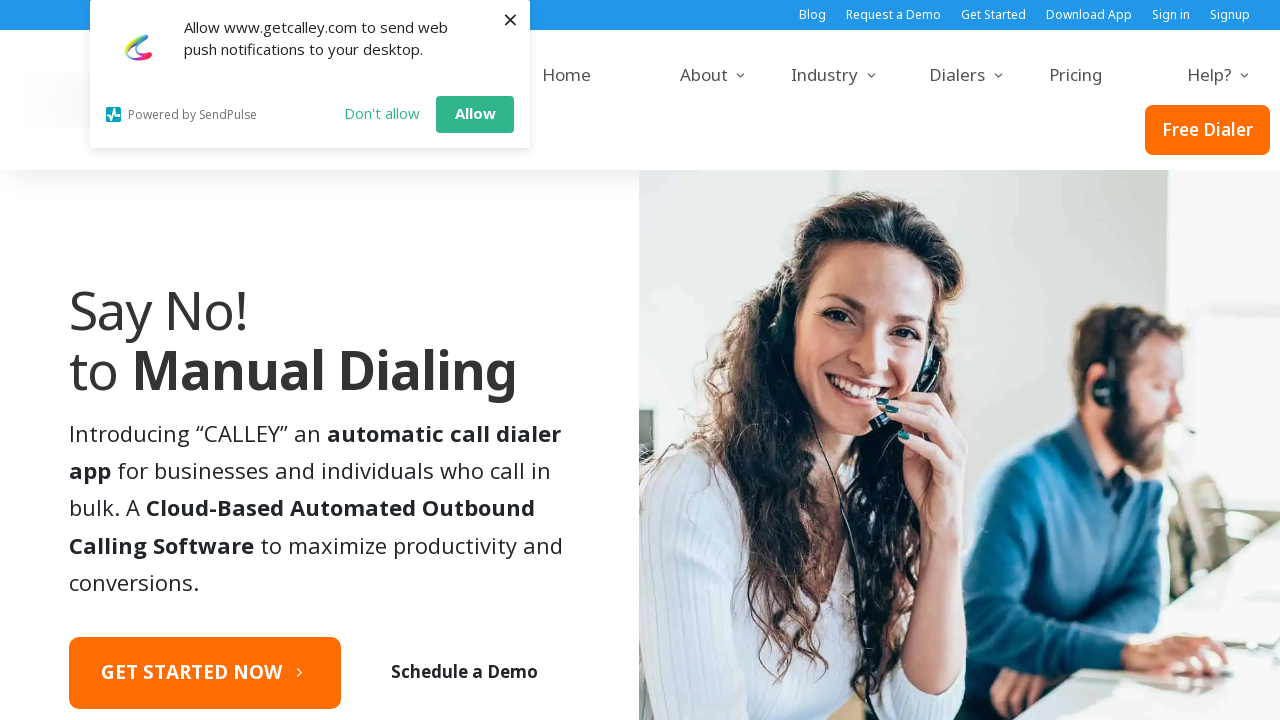

Navigated back to sitemap
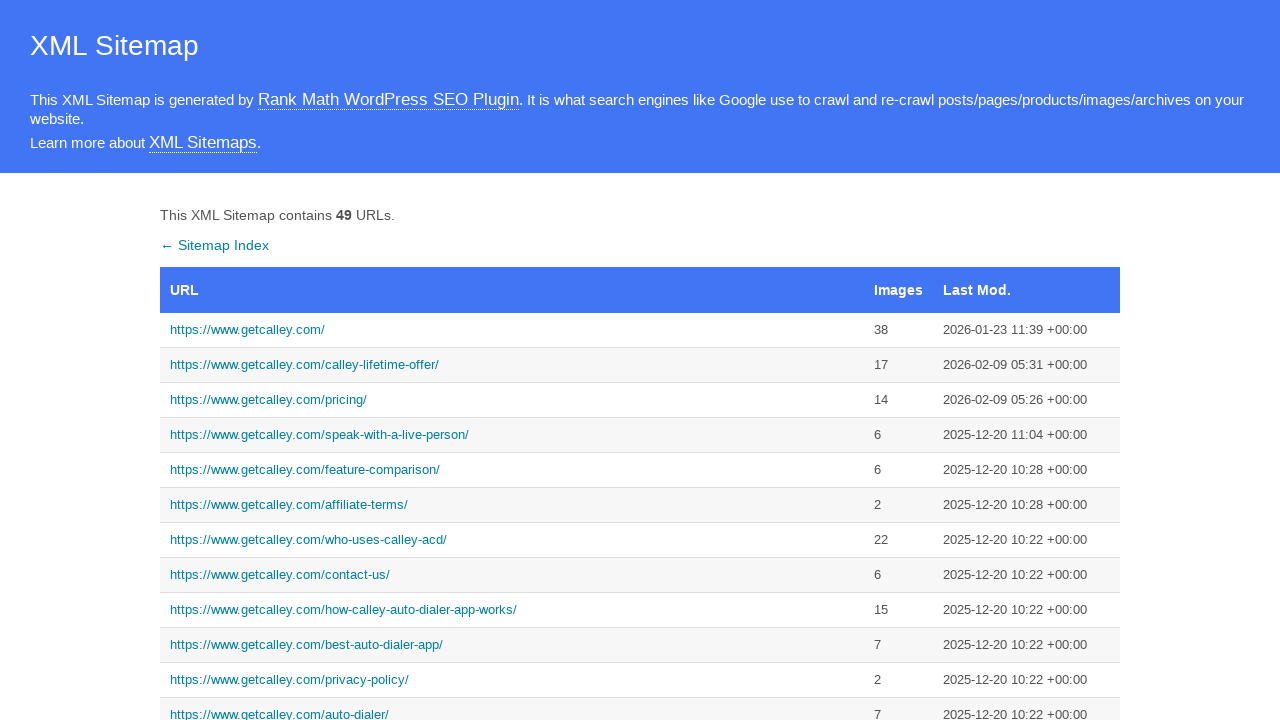

Waited 1 second for sitemap to stabilize
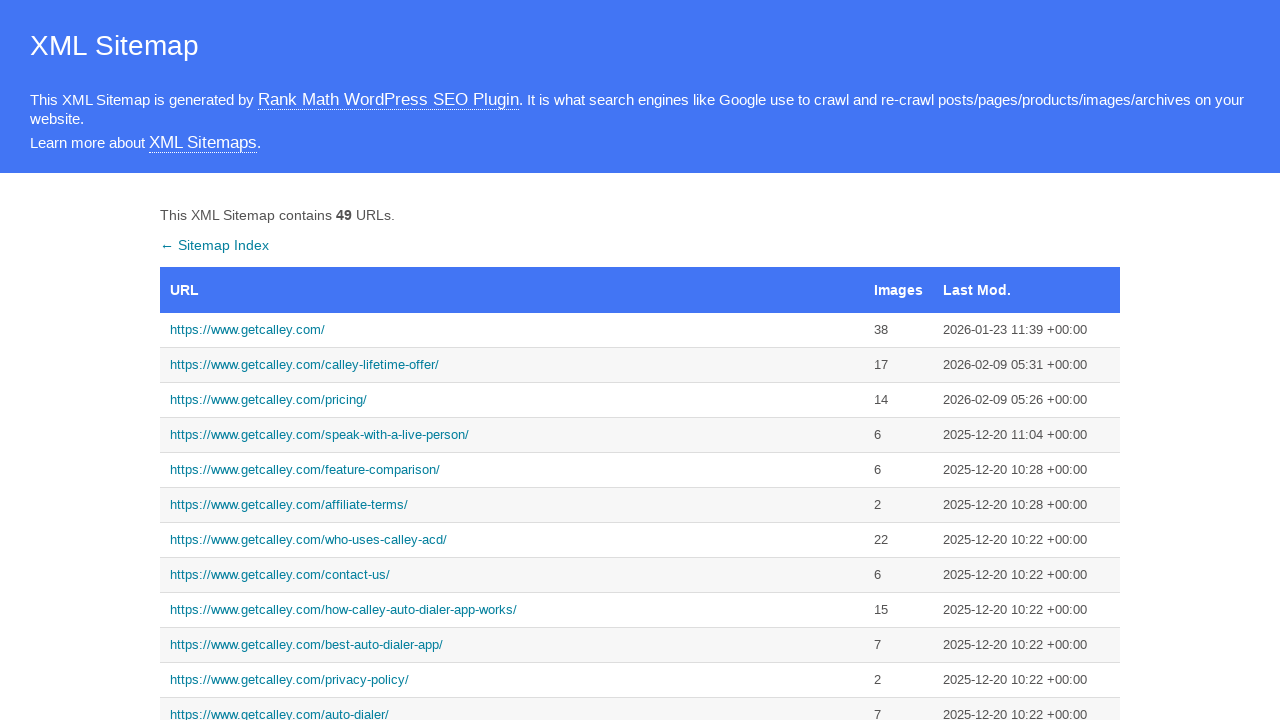

Clicked on call from browser page link at (512, 360) on xpath=//a[text()='https://www.getcalley.com/calley-call-from-browser/']
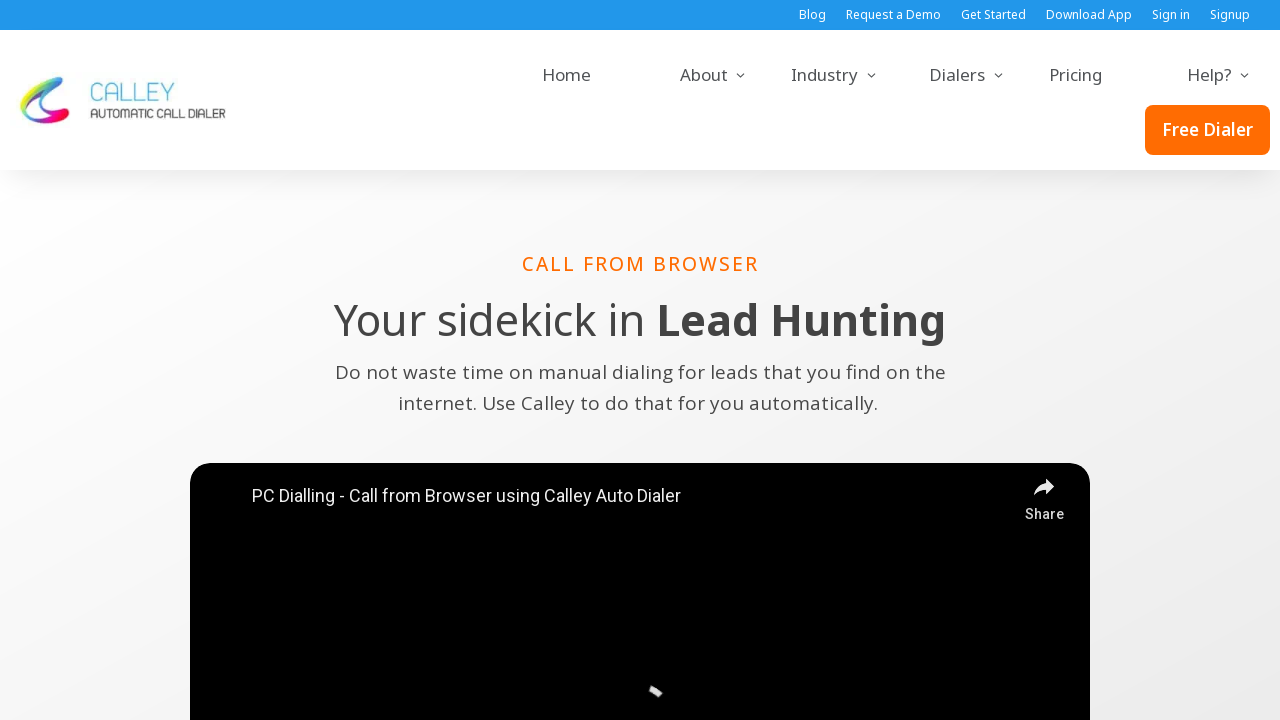

Call from browser page loaded and network idle
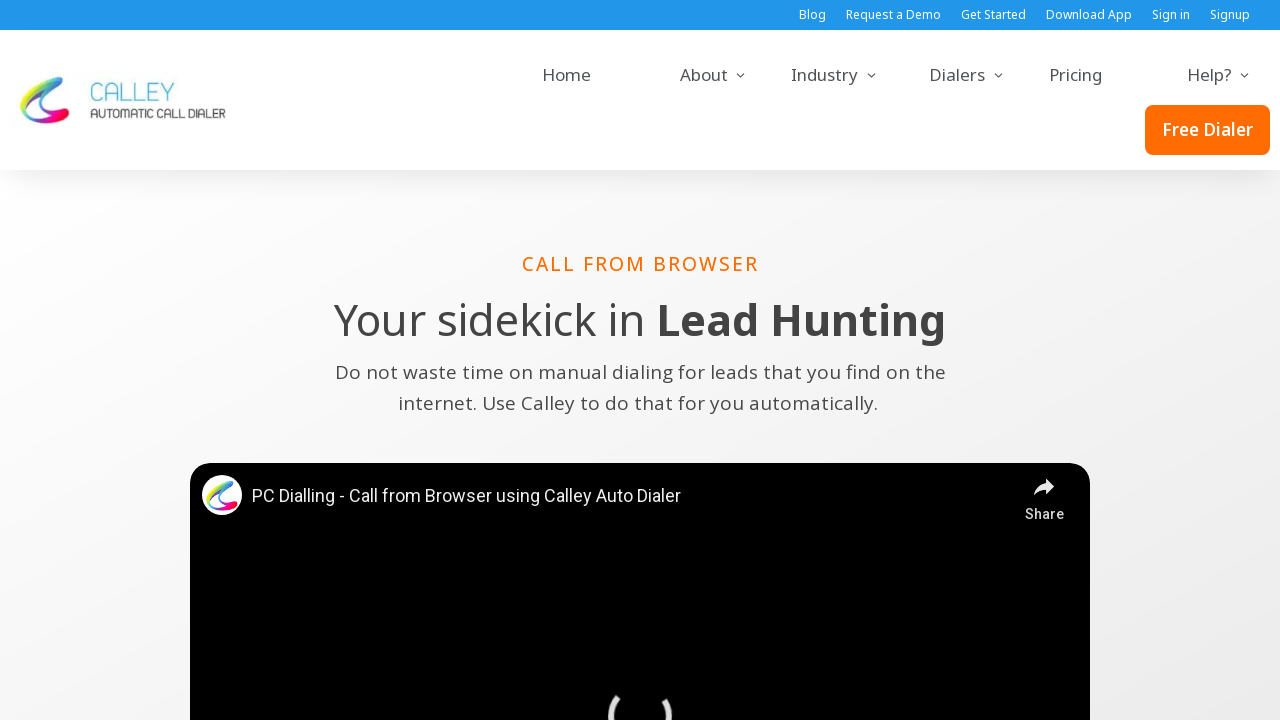

Navigated back to sitemap
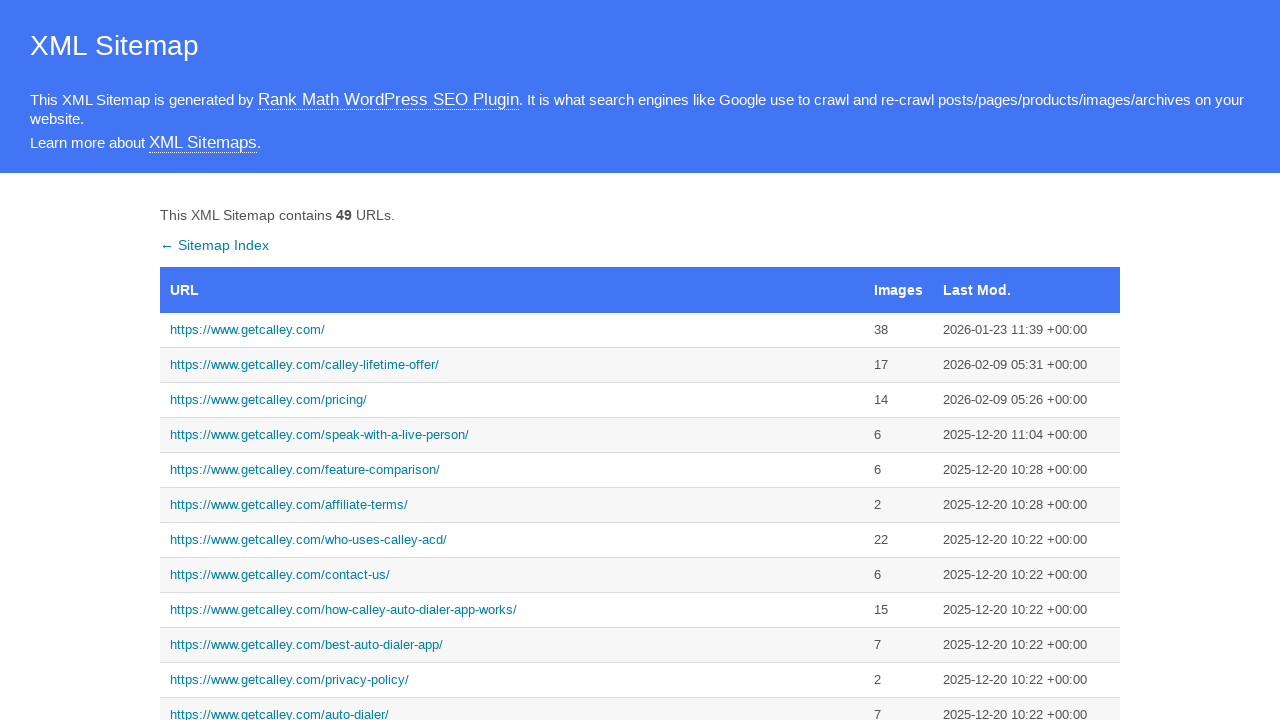

Waited 1 second for sitemap to stabilize
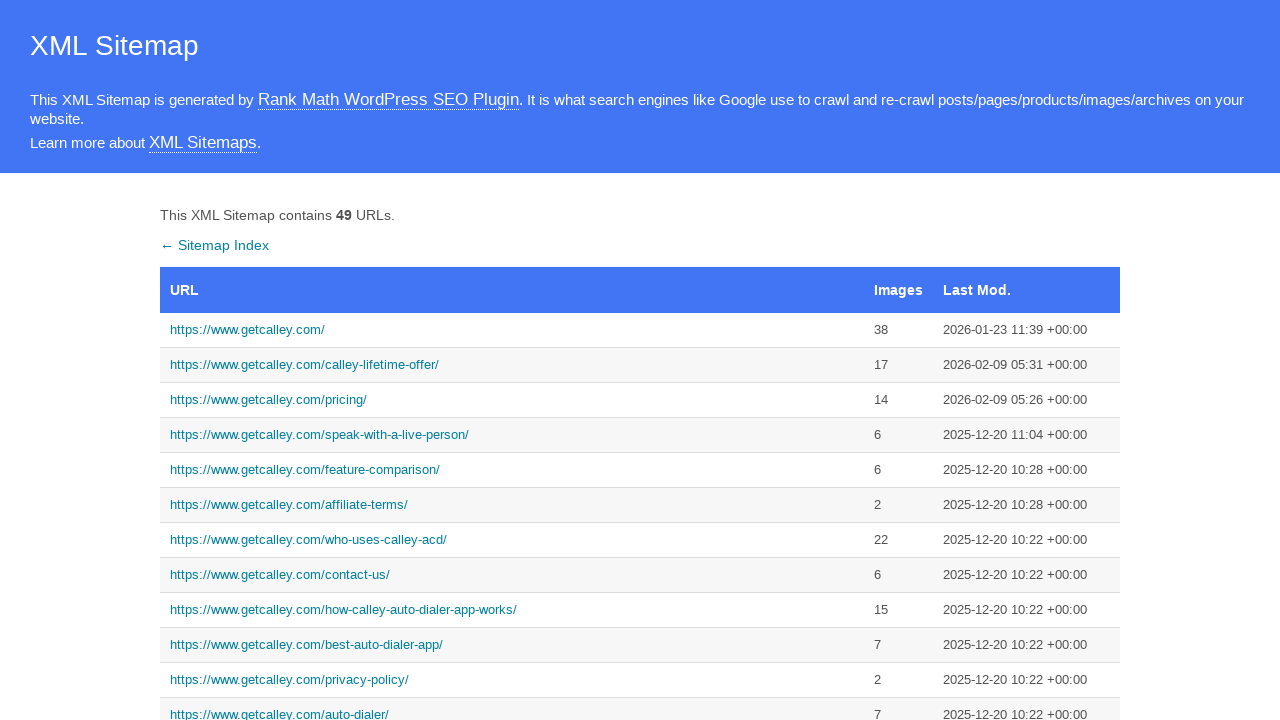

Clicked on pro features page link at (512, 360) on xpath=//a[text()='https://www.getcalley.com/calley-pro-features/']
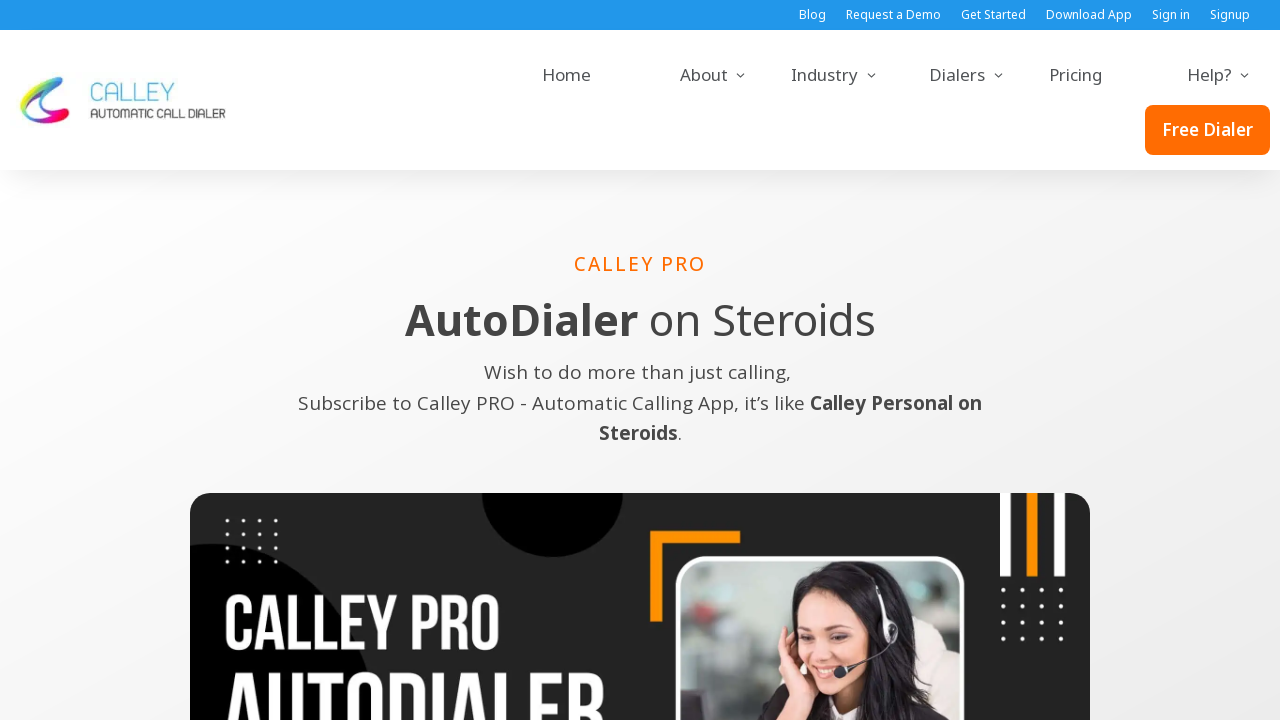

Pro features page loaded and network idle
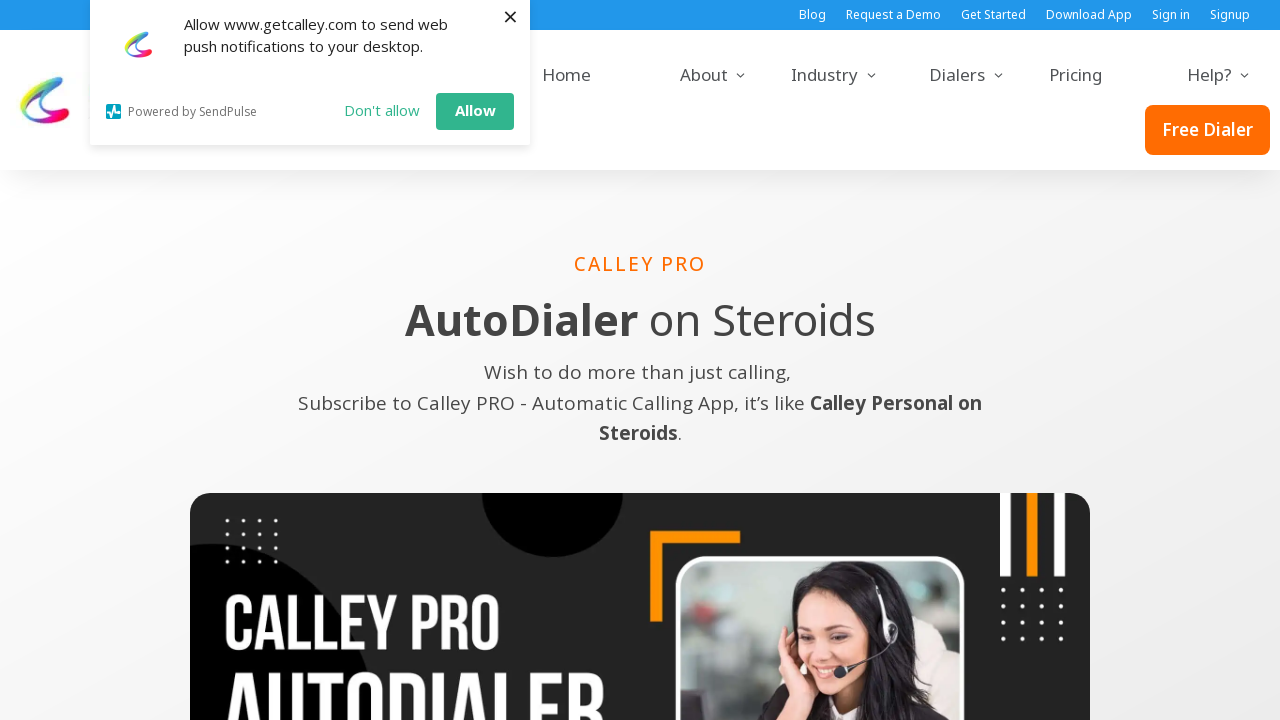

Navigated back to sitemap
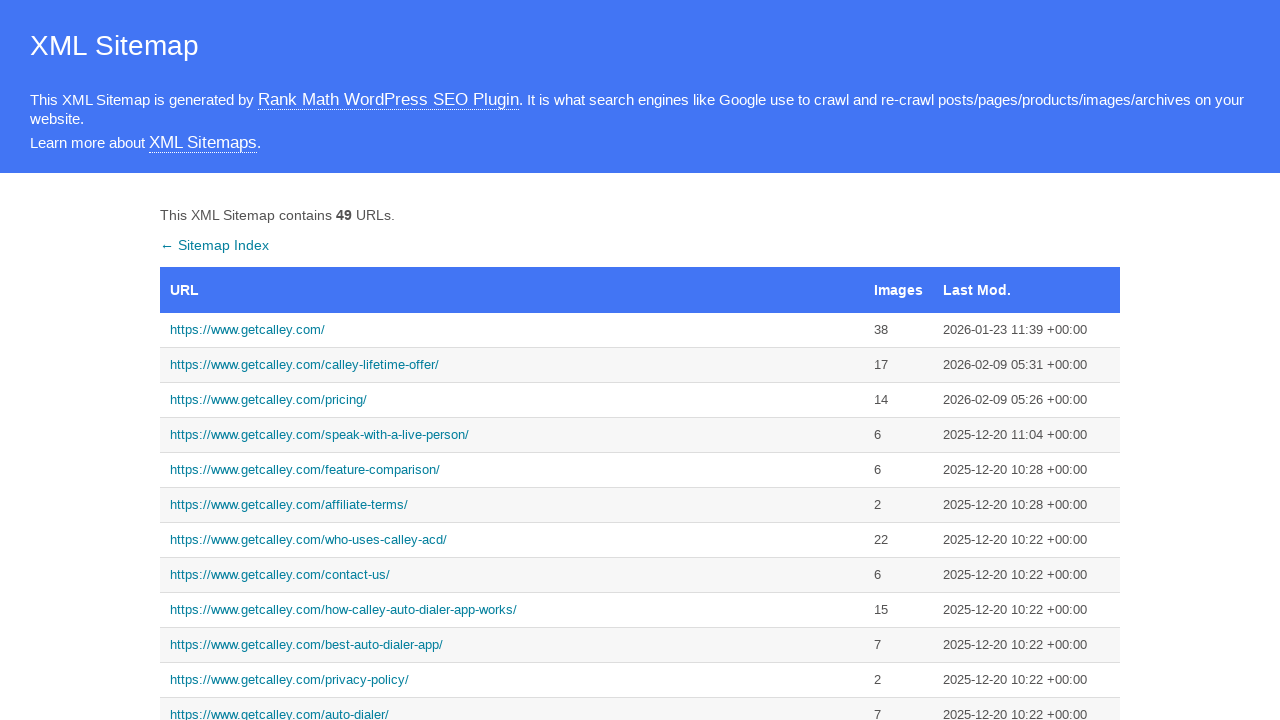

Waited 1 second for sitemap to stabilize
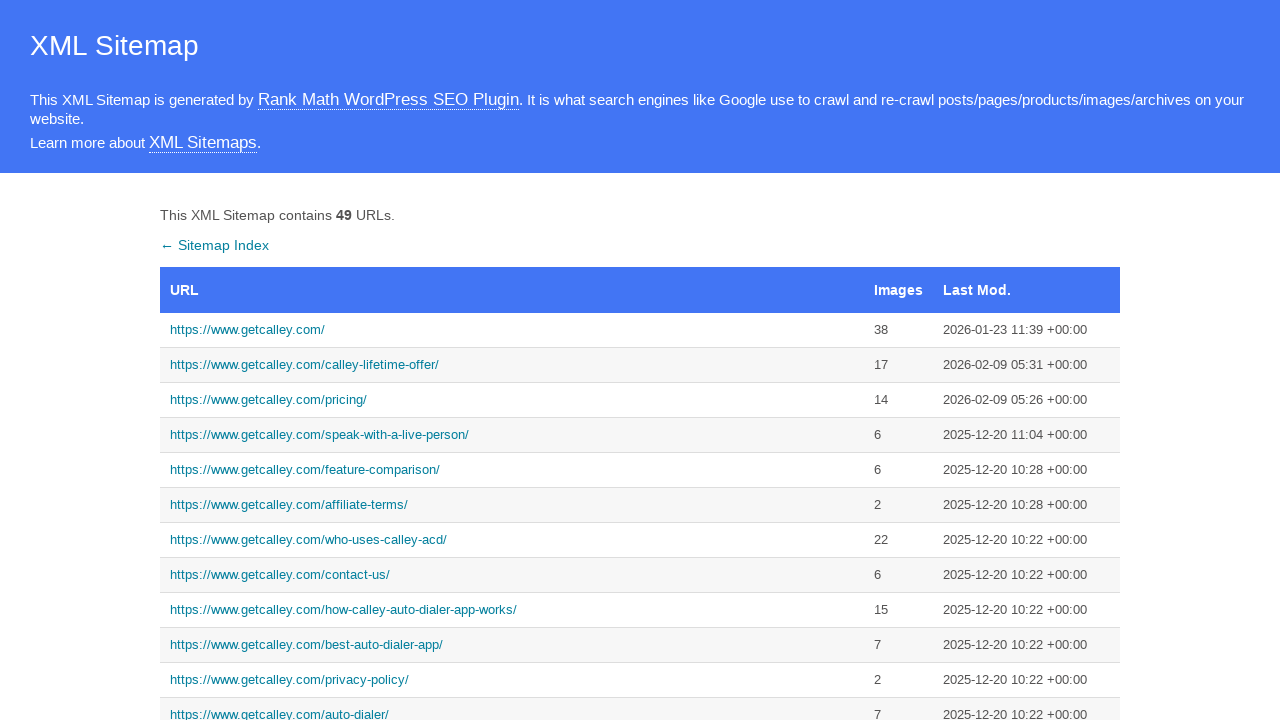

Clicked on best auto dialer app page link at (512, 645) on xpath=//a[text()='https://www.getcalley.com/best-auto-dialer-app/']
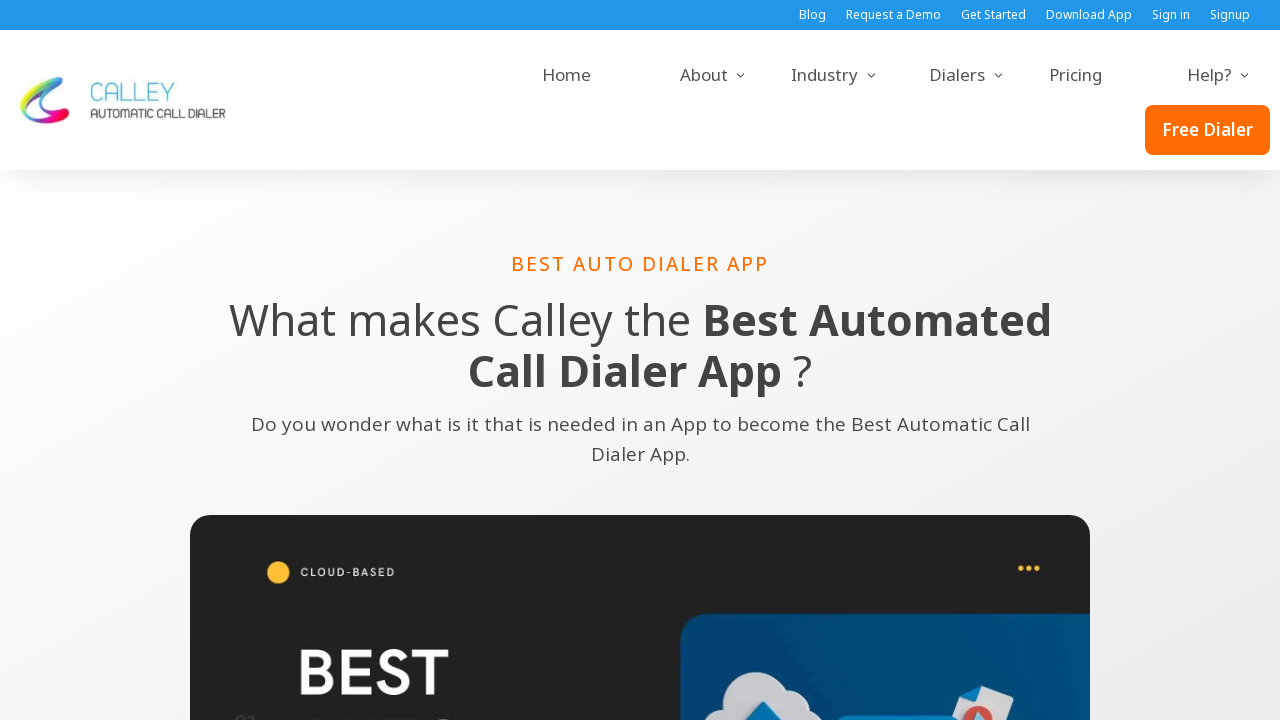

Best auto dialer app page loaded and network idle
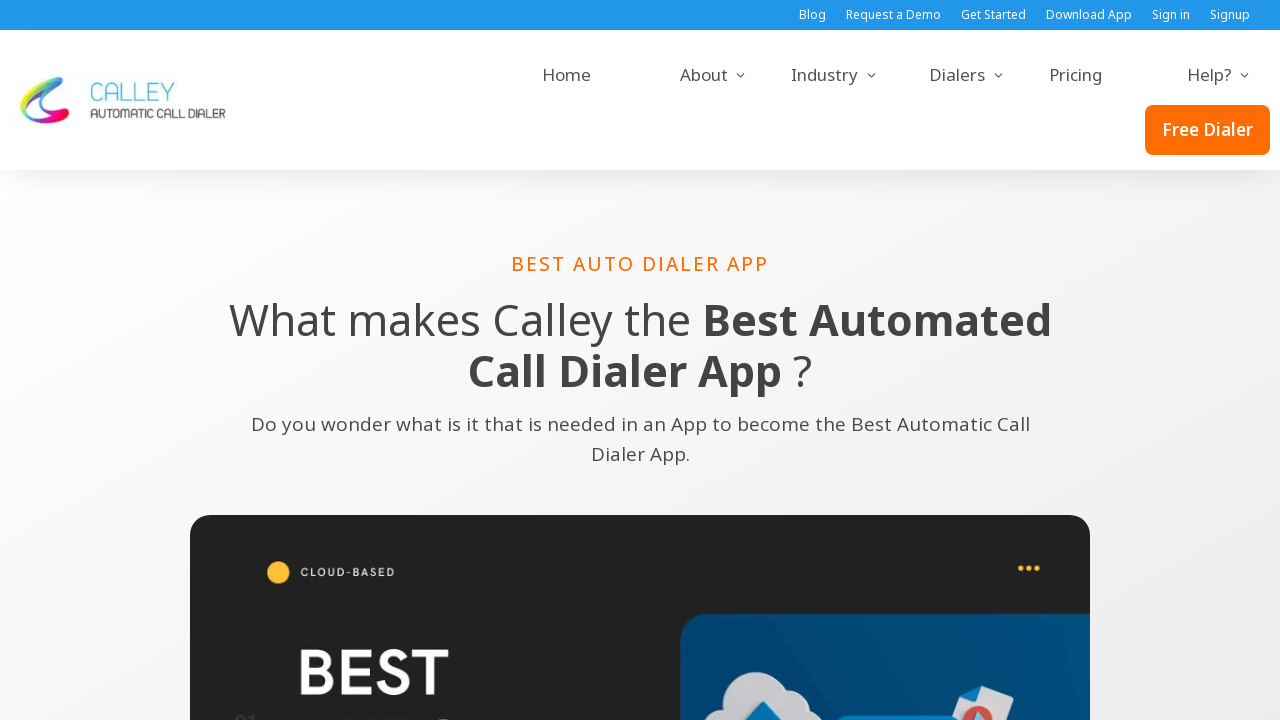

Navigated back to sitemap
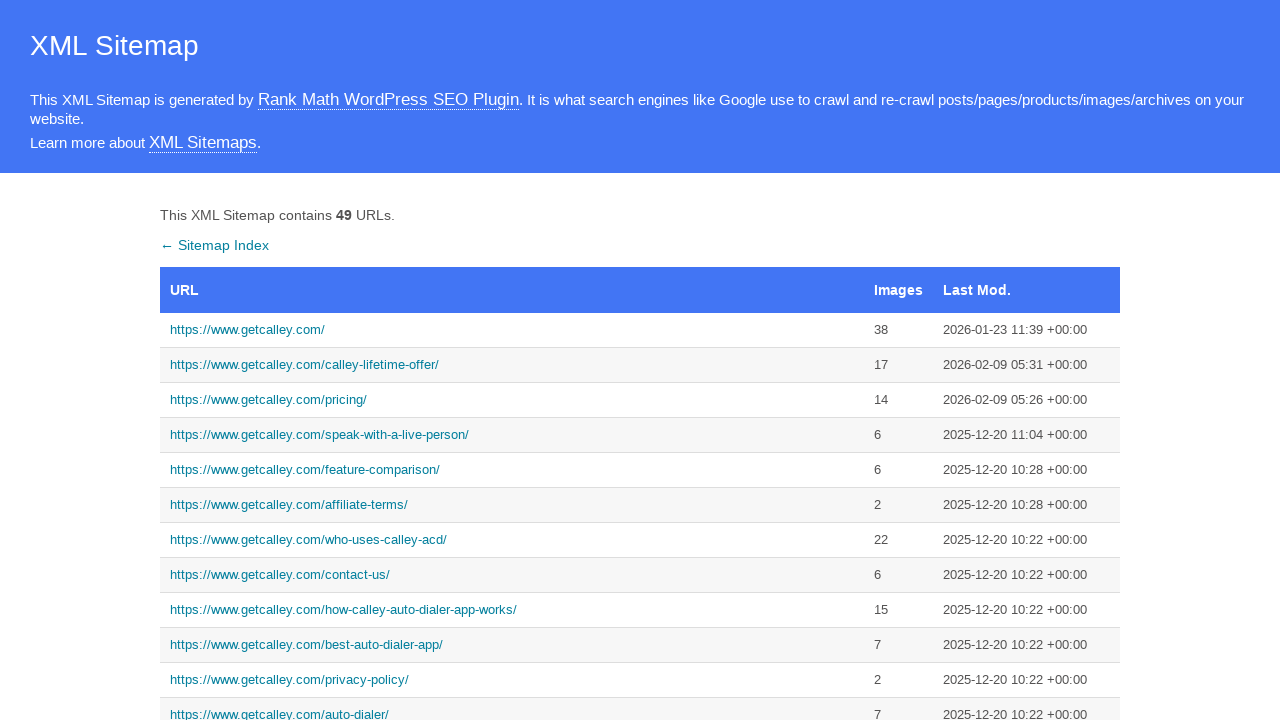

Waited 1 second for sitemap to stabilize
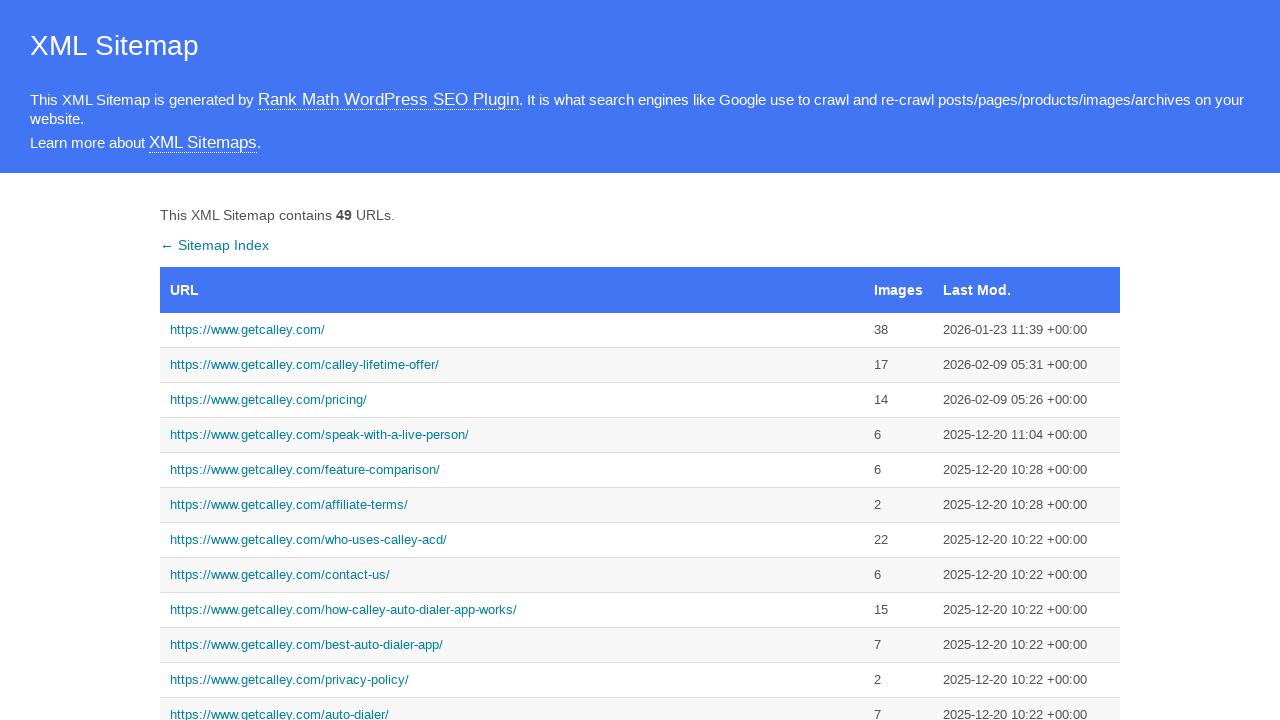

Clicked on how it works page link at (512, 610) on xpath=//a[text()='https://www.getcalley.com/how-calley-auto-dialer-app-works/']
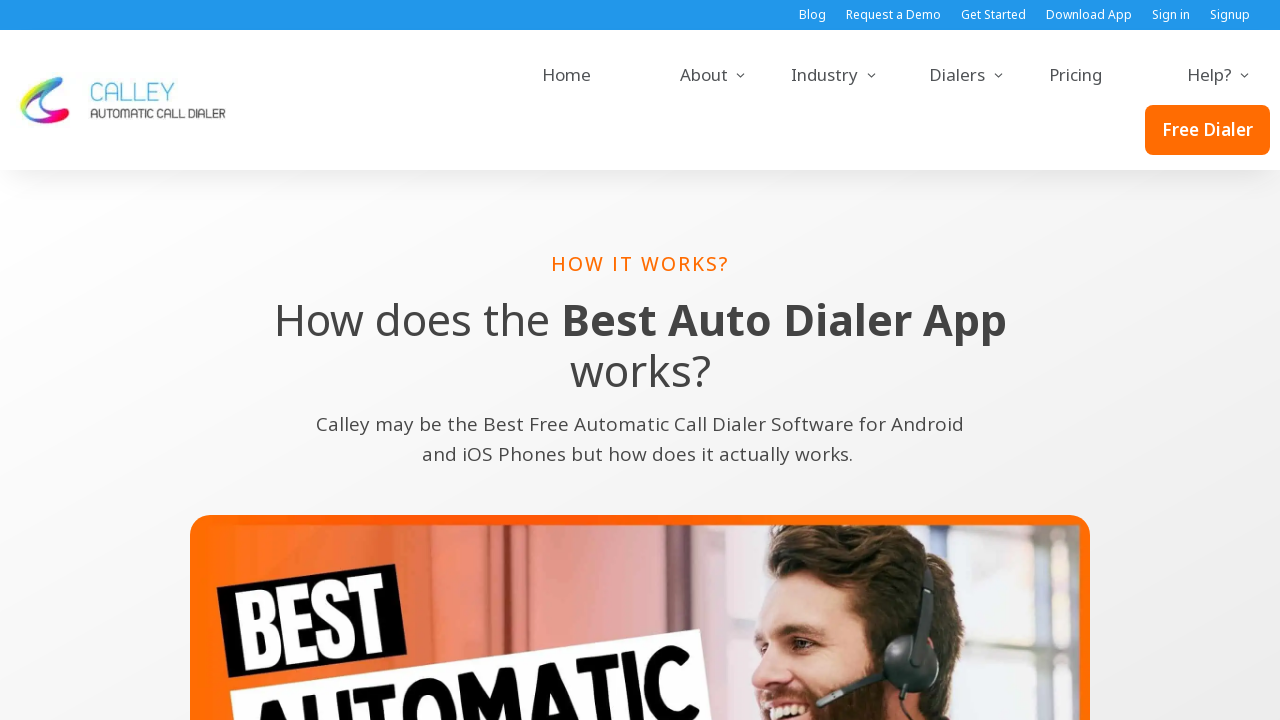

Waited 2 seconds for how it works page to load
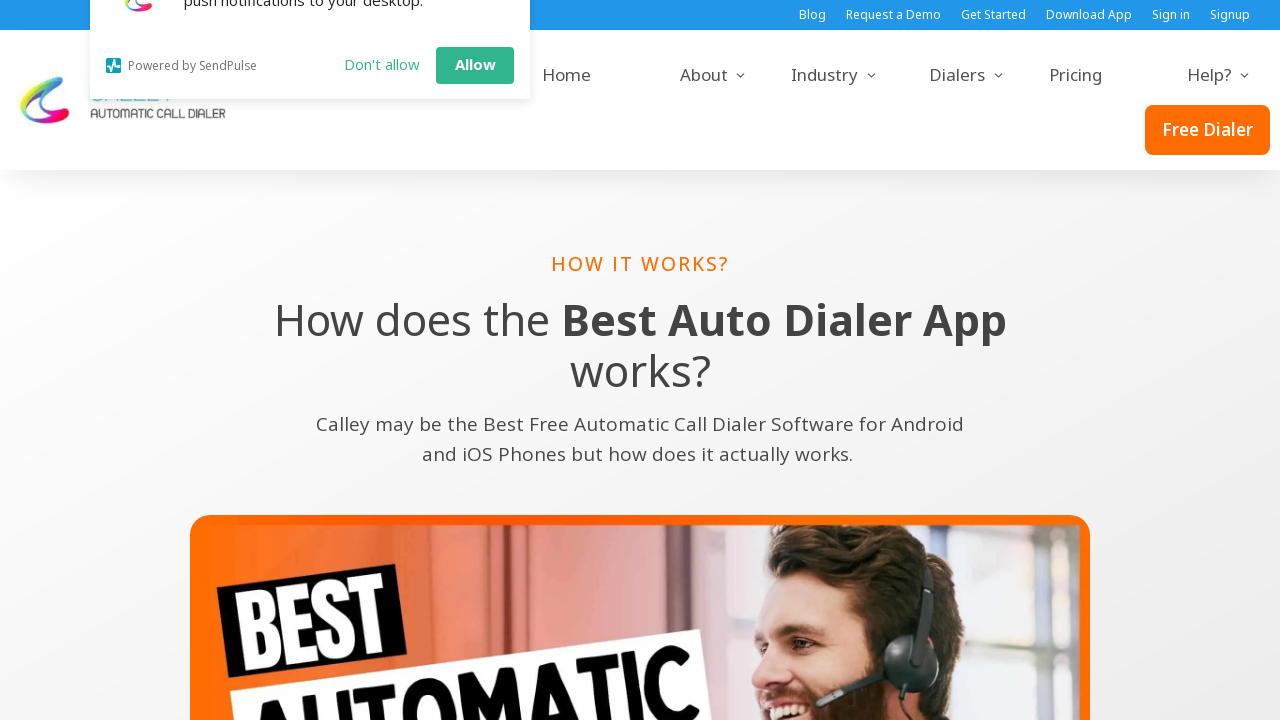

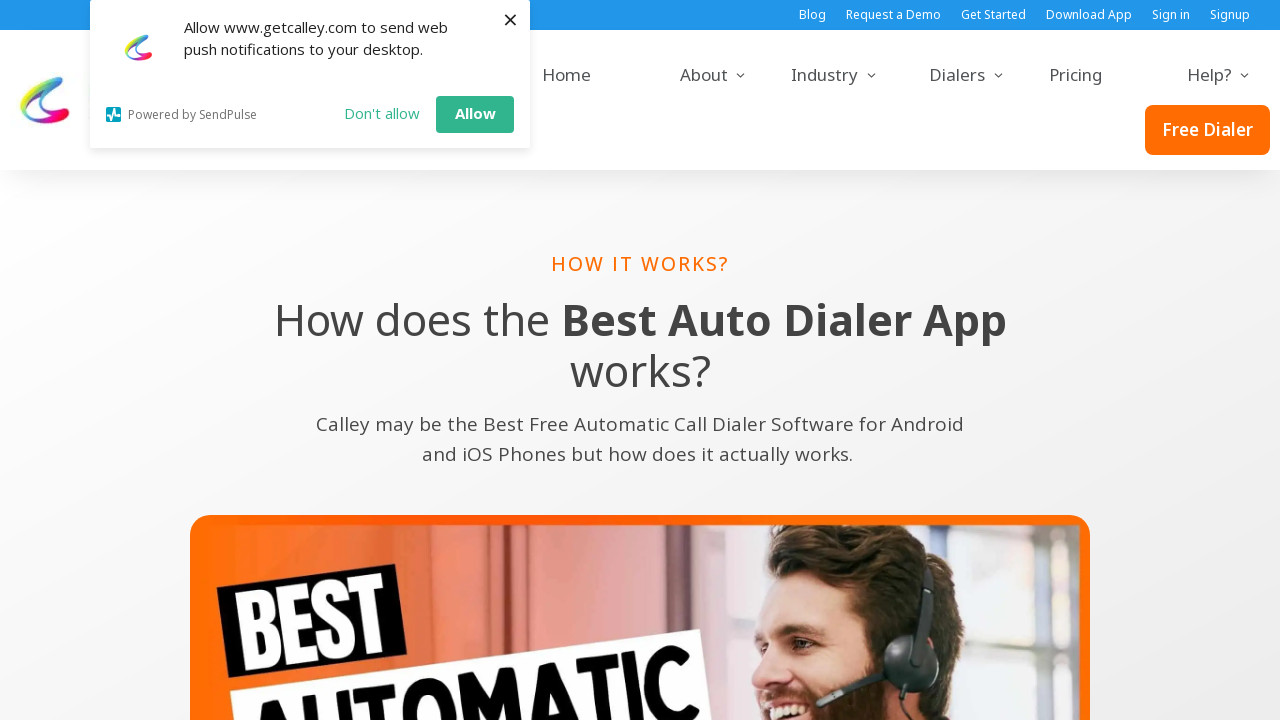